Tests a dynamic pricing page by waiting for a specific price to appear, booking when the price reaches $100, then solving a mathematical challenge to complete the booking

Starting URL: http://suninjuly.github.io/explicit_wait2.html

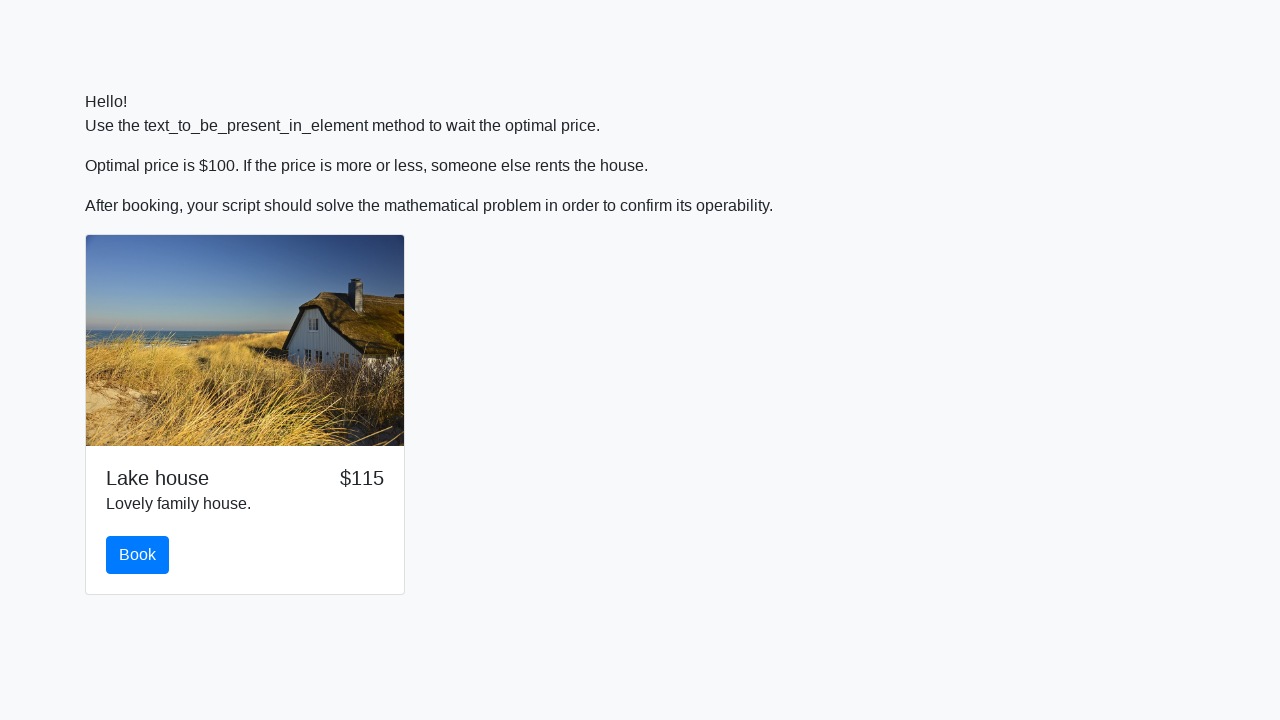

Waited for price to drop to $100
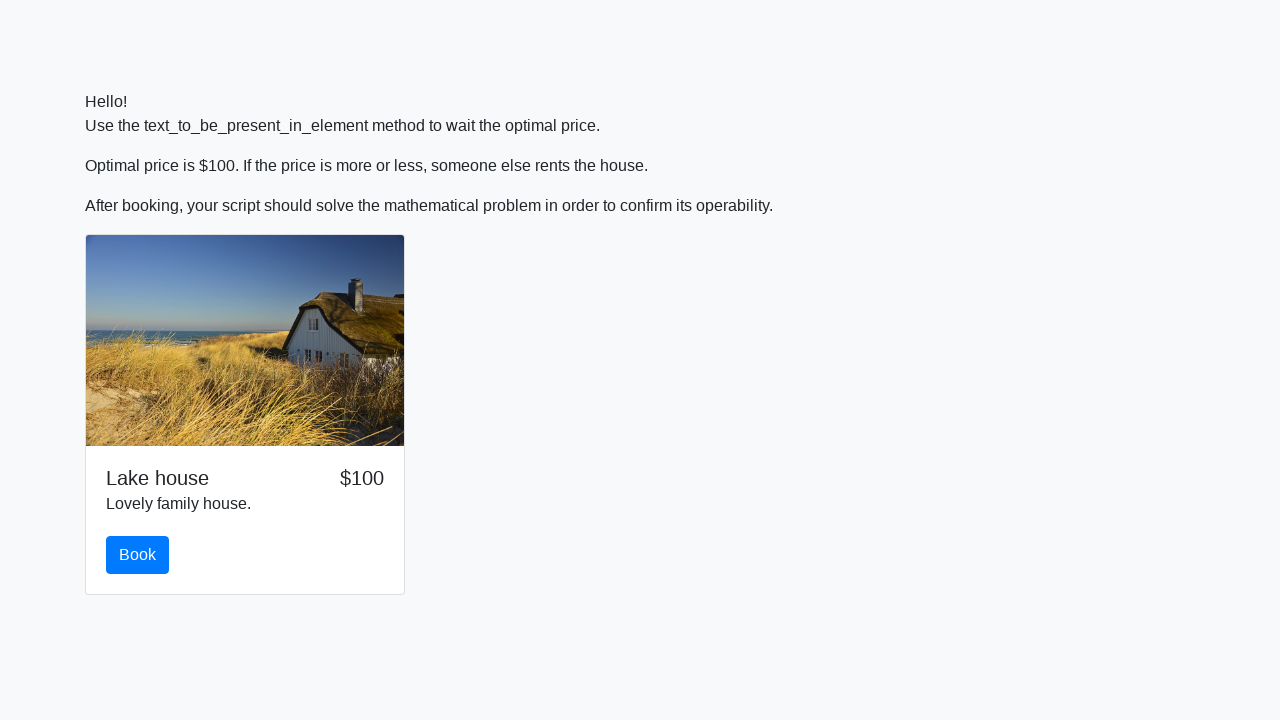

Clicked the book button when price reached $100 at (138, 555) on #book
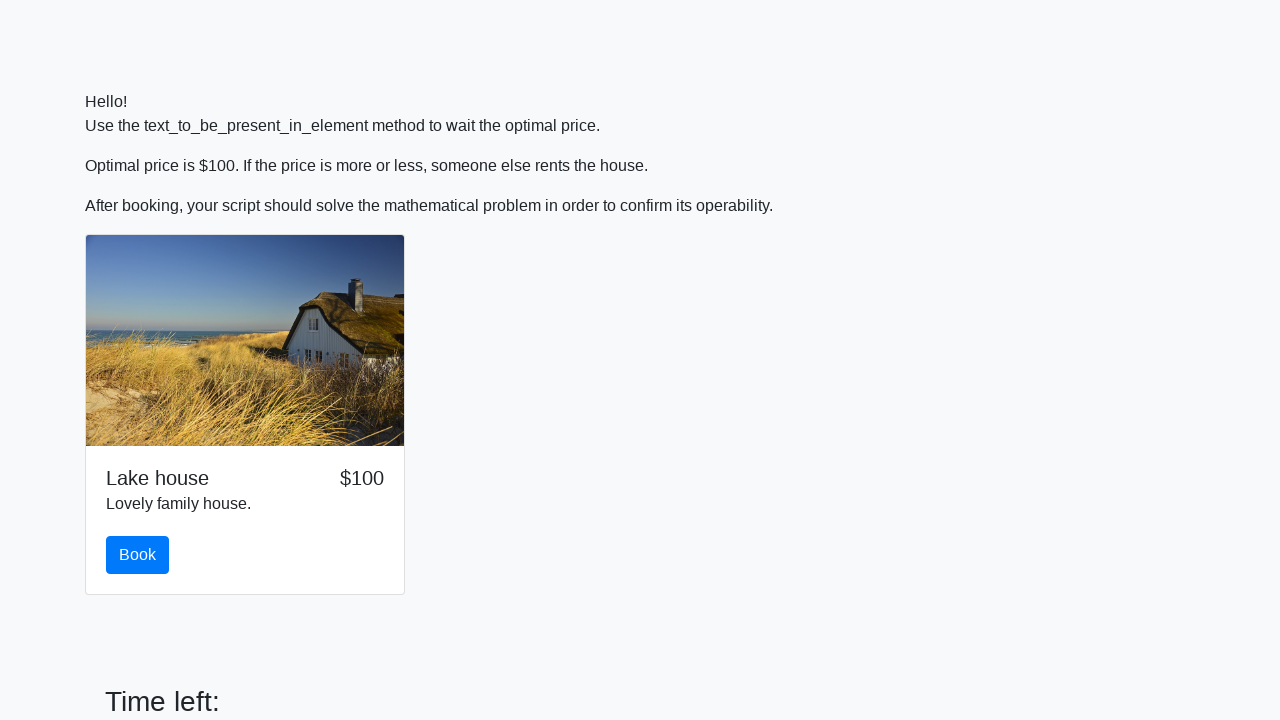

Scrolled down to reveal the math problem
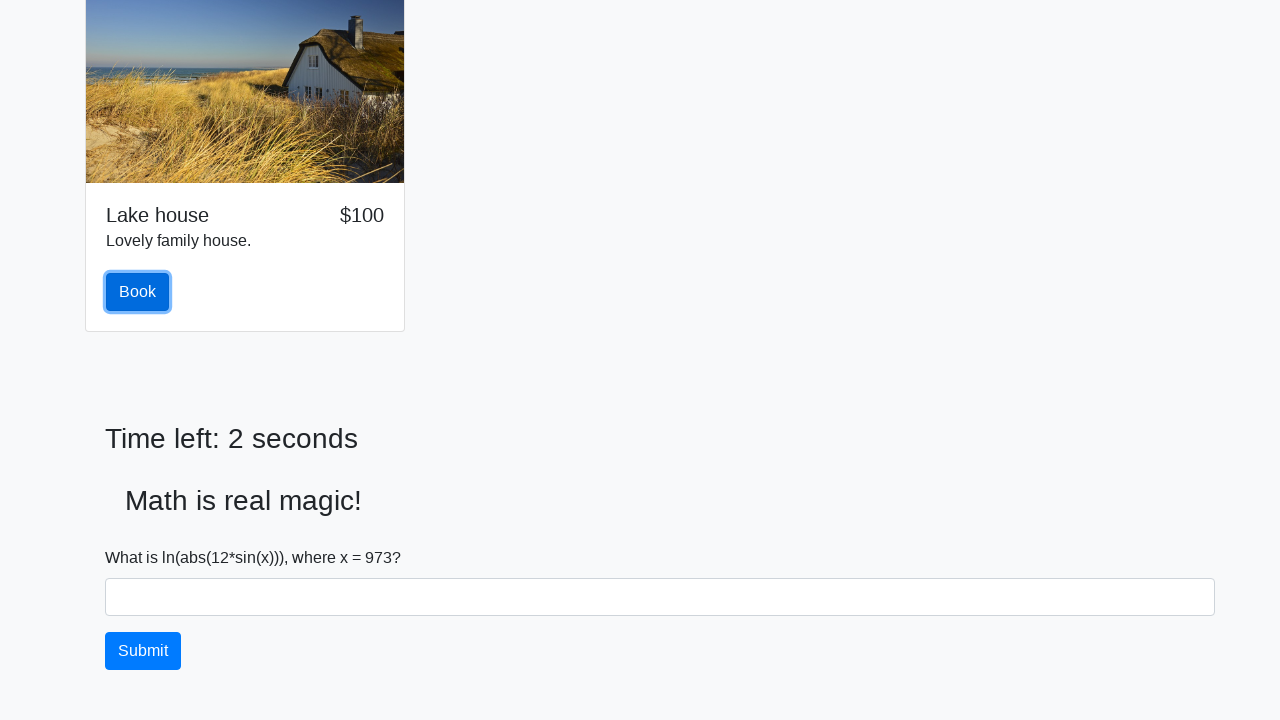

Retrieved input value for calculation: 973
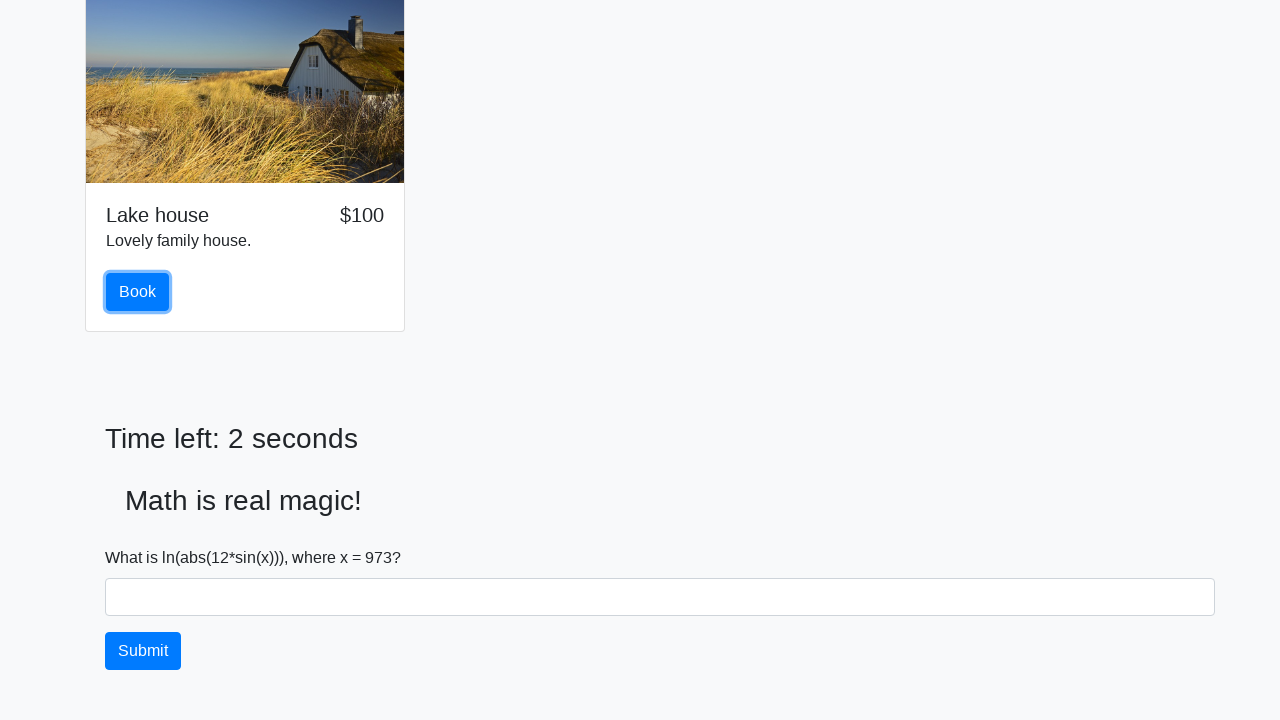

Calculated mathematical solution: 2.2356878436223555
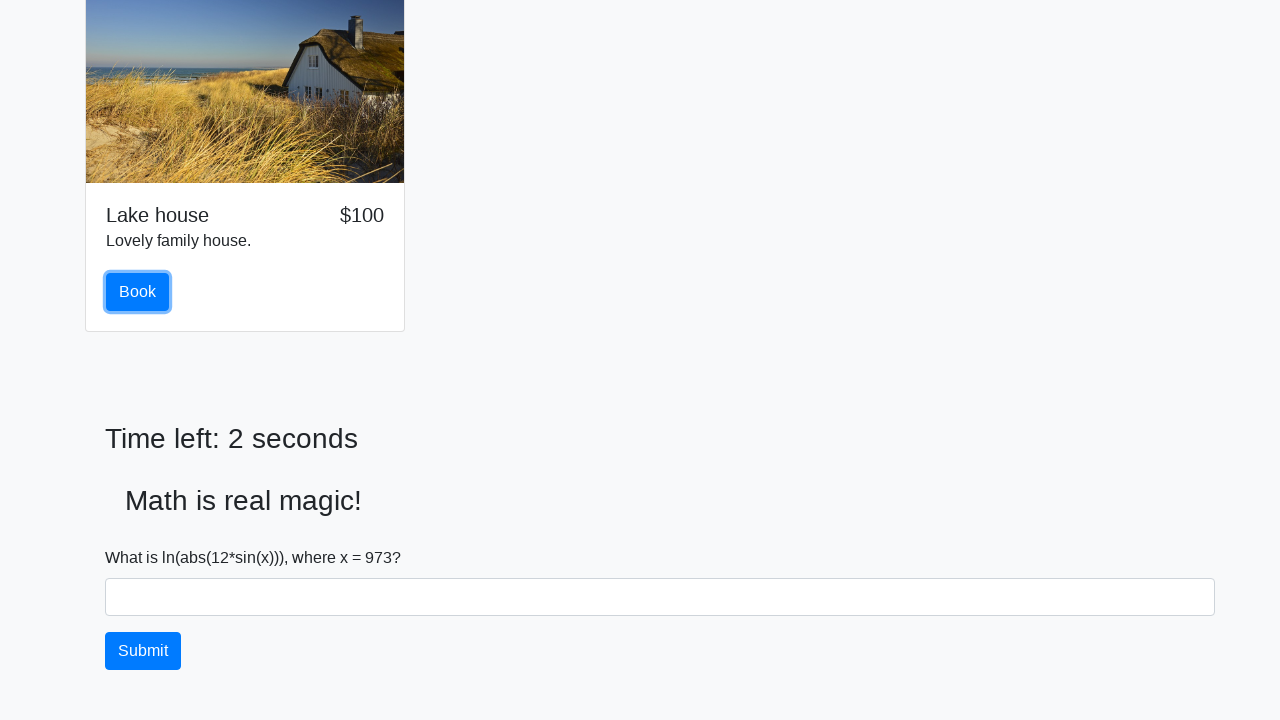

Filled the answer field with calculated value on #answer
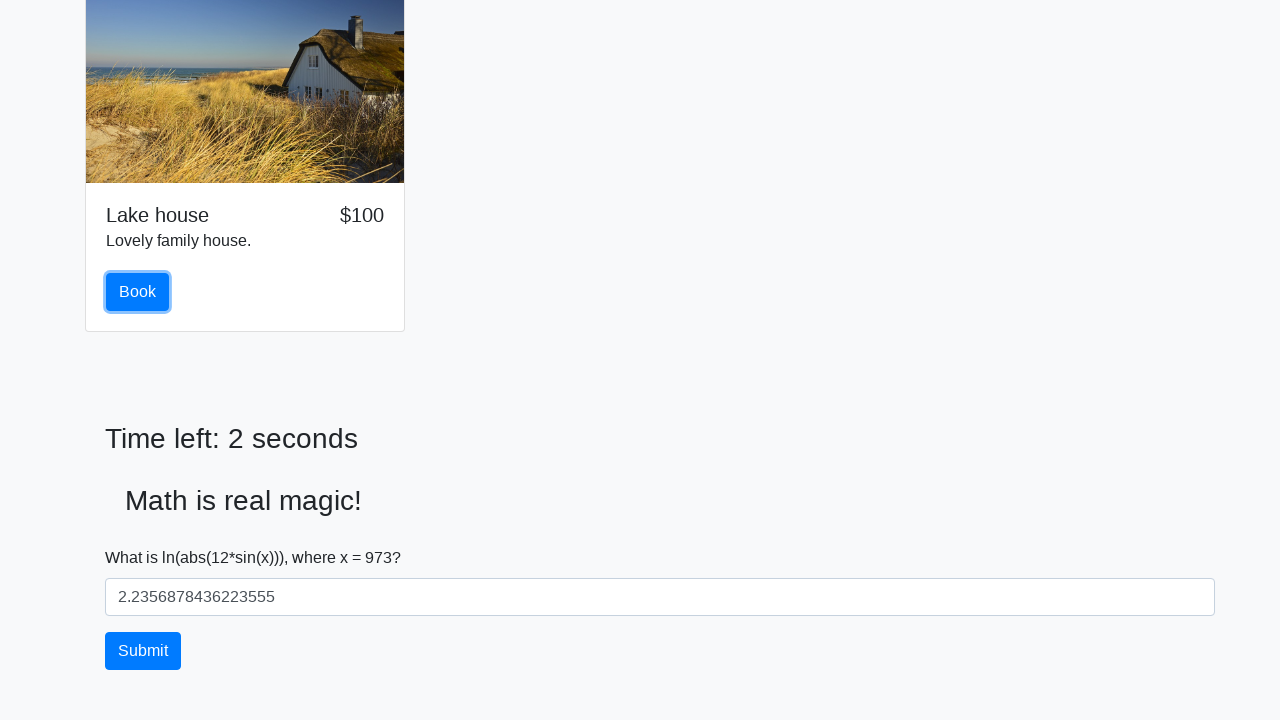

Clicked solve button to submit the answer at (143, 651) on #solve
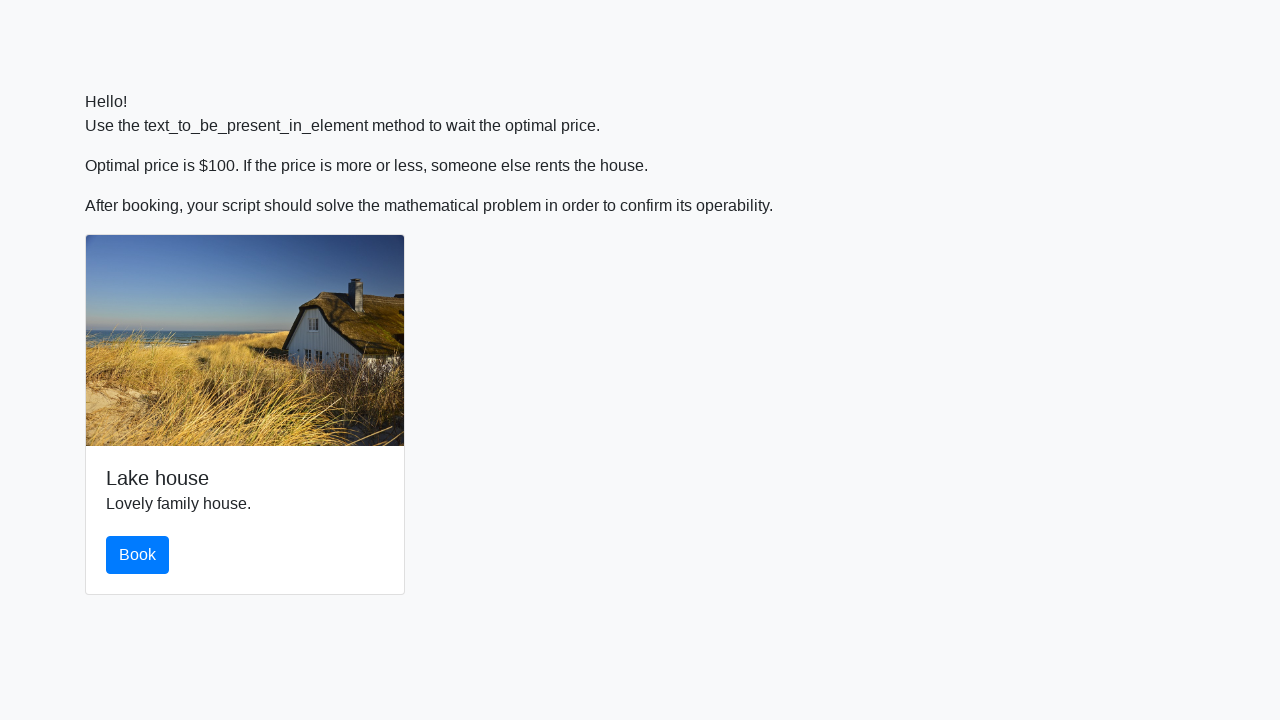

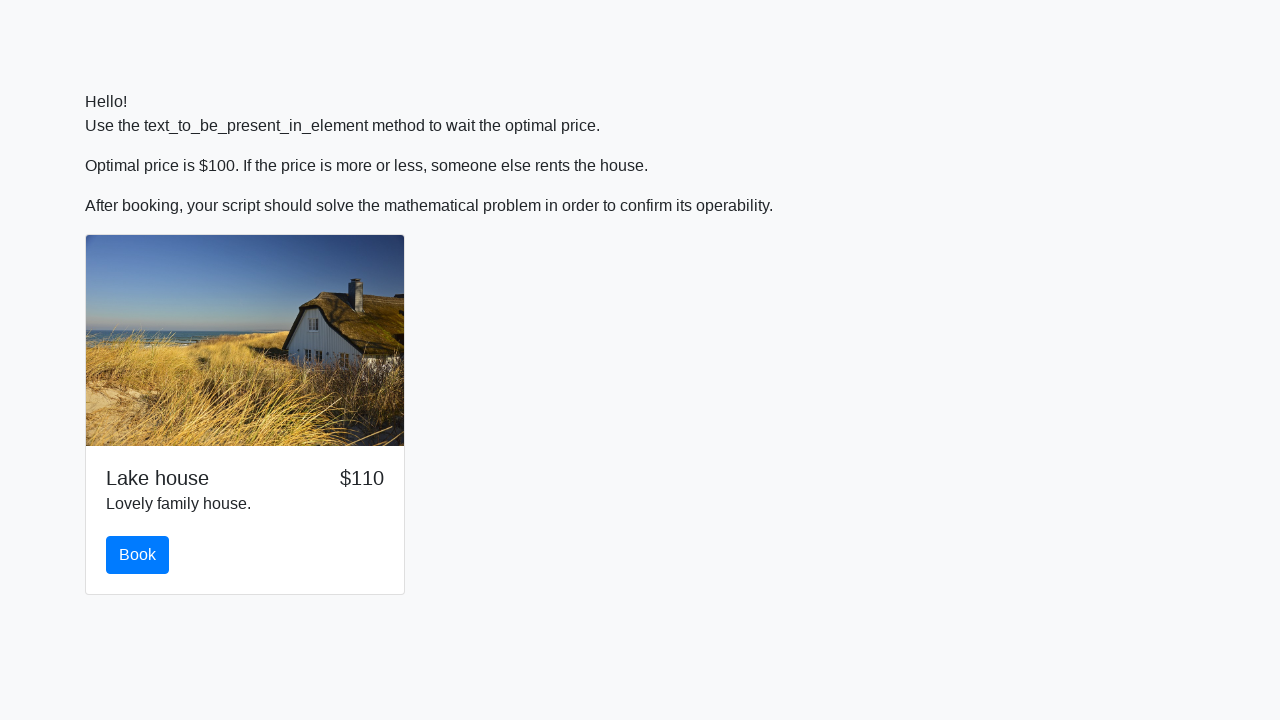